Tests a grocery shopping application by searching for products containing 'ca', verifying 4 products are displayed, adding specific items to cart, and verifying the brand logo text.

Starting URL: https://rahulshettyacademy.com/seleniumPractise/#/

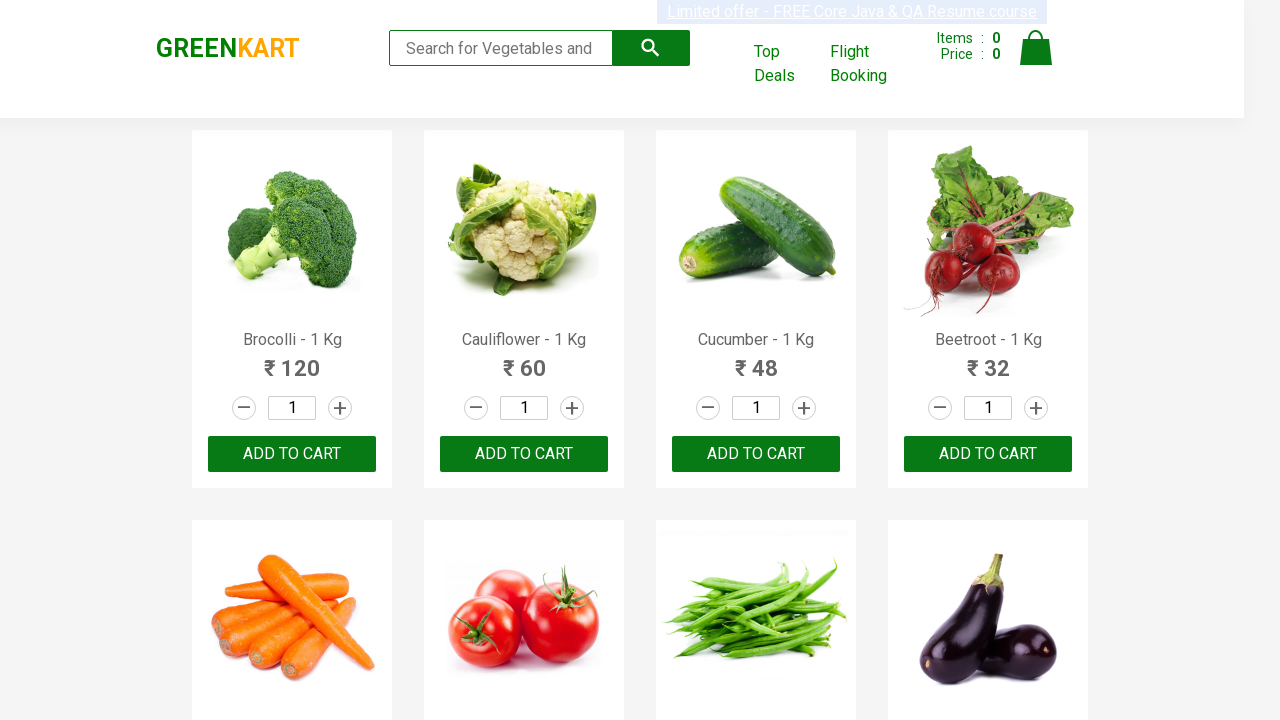

Filled search box with 'ca' to search for products on .search-keyword
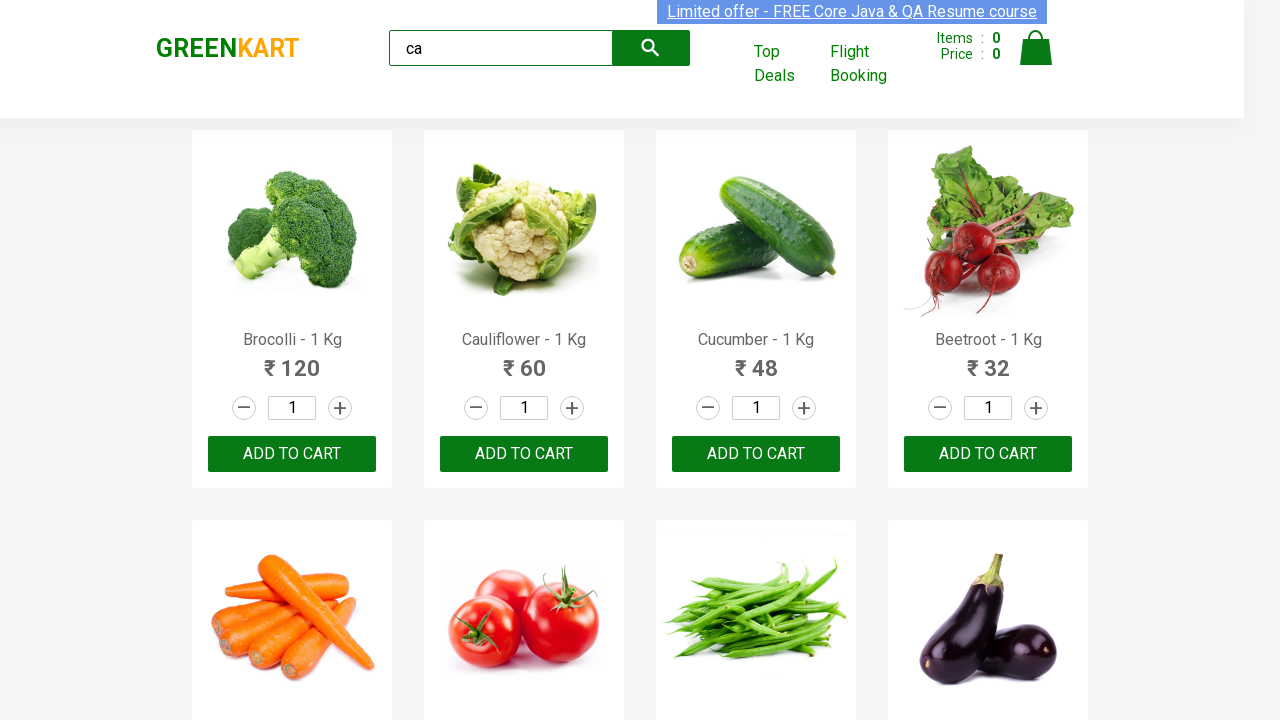

Waited 2 seconds for search results to load
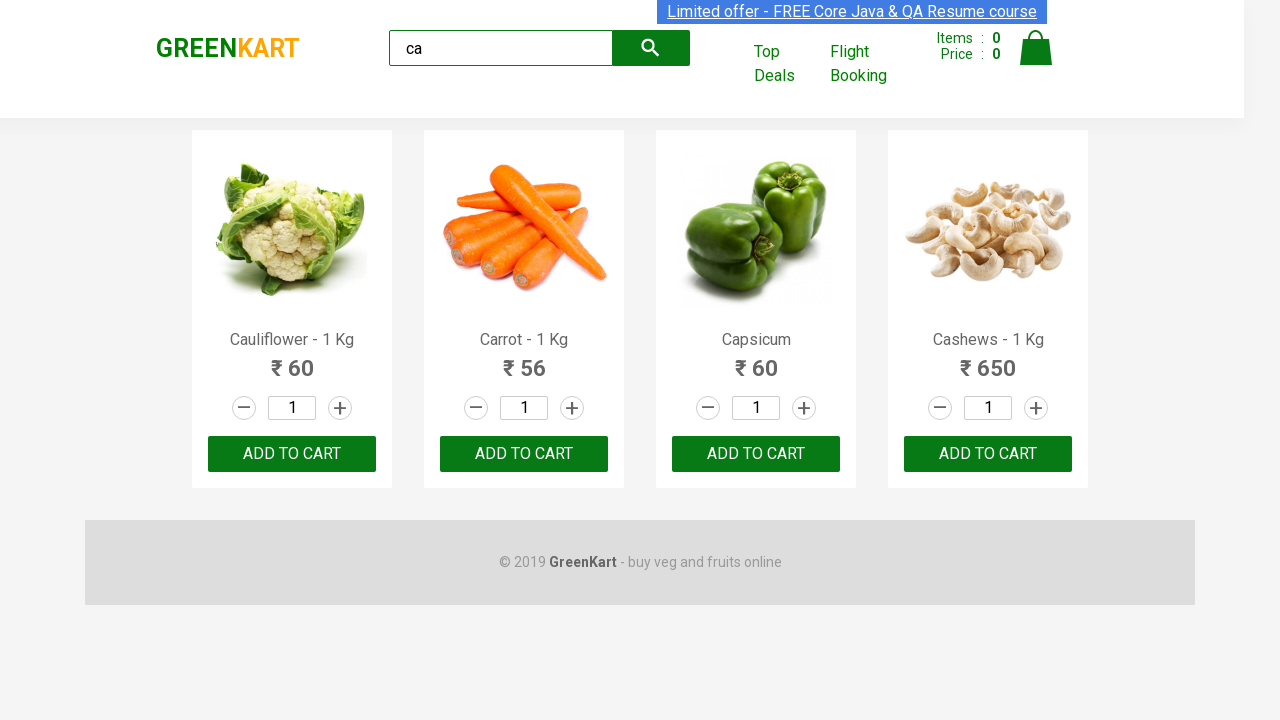

Waited for visible products to load
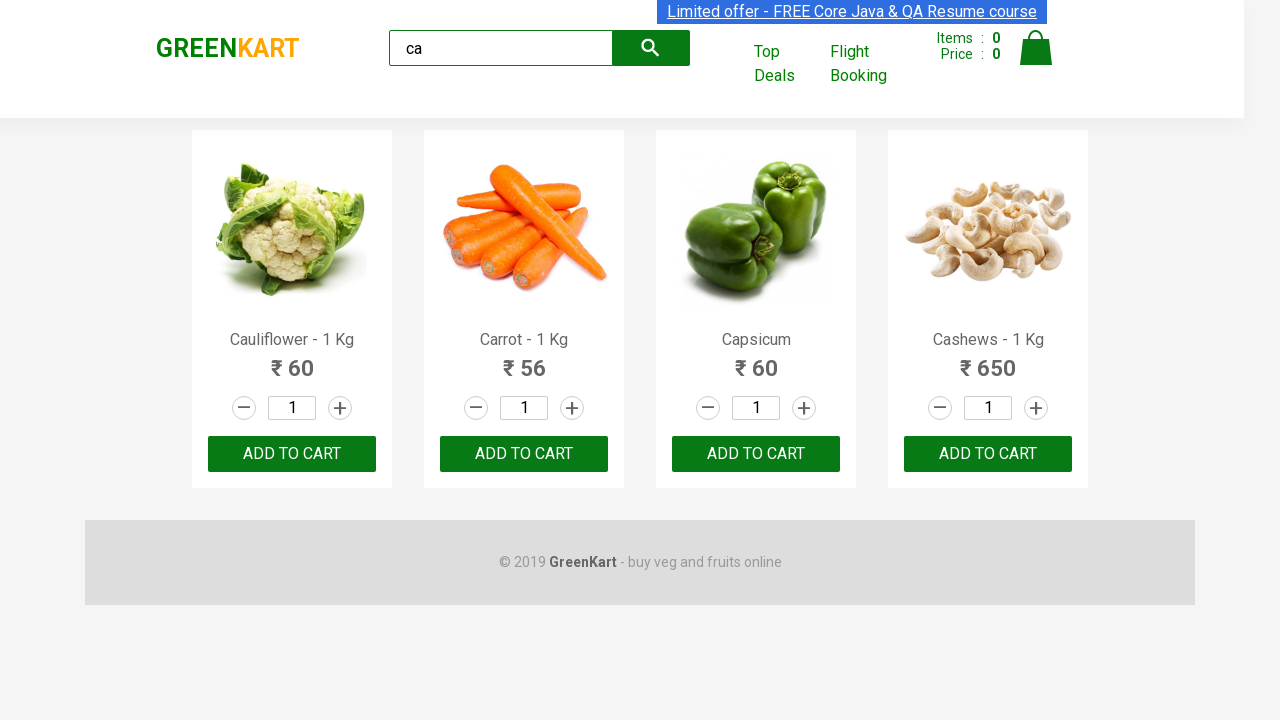

Verified that 4 products are visible on the page
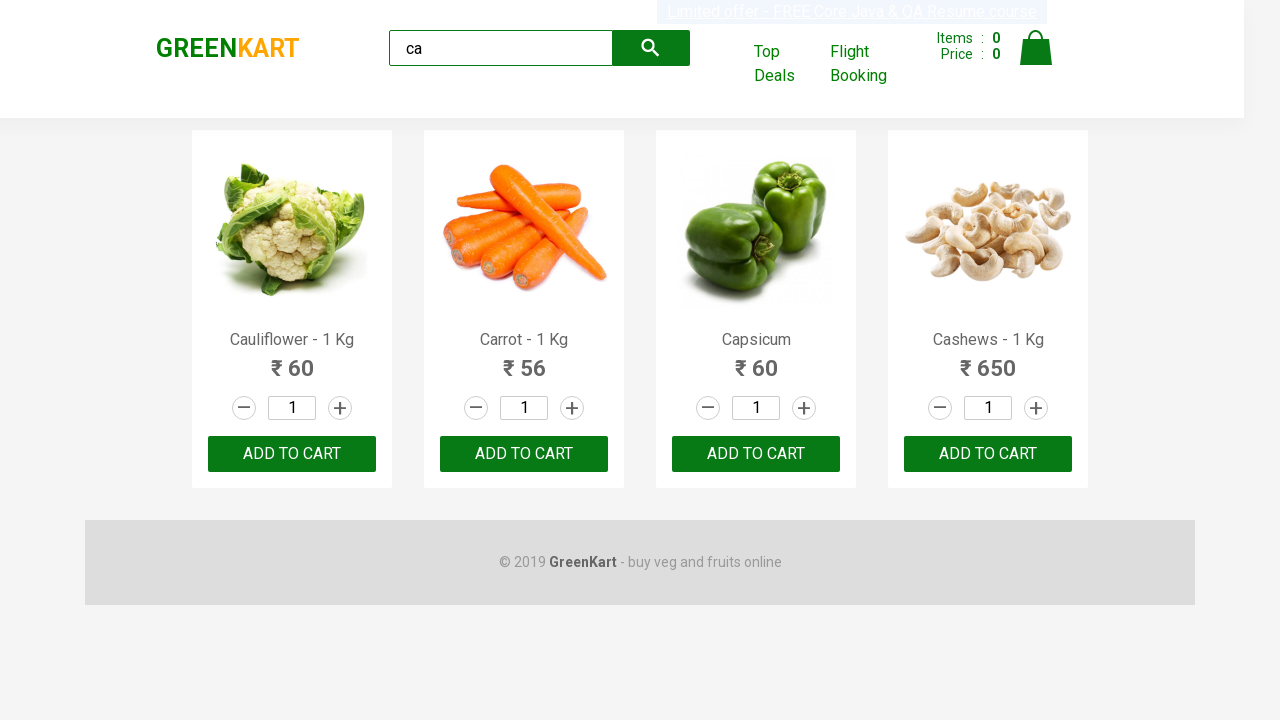

Clicked ADD TO CART button on the 3rd product at (756, 454) on .products .product >> nth=2 >> text=ADD TO CART
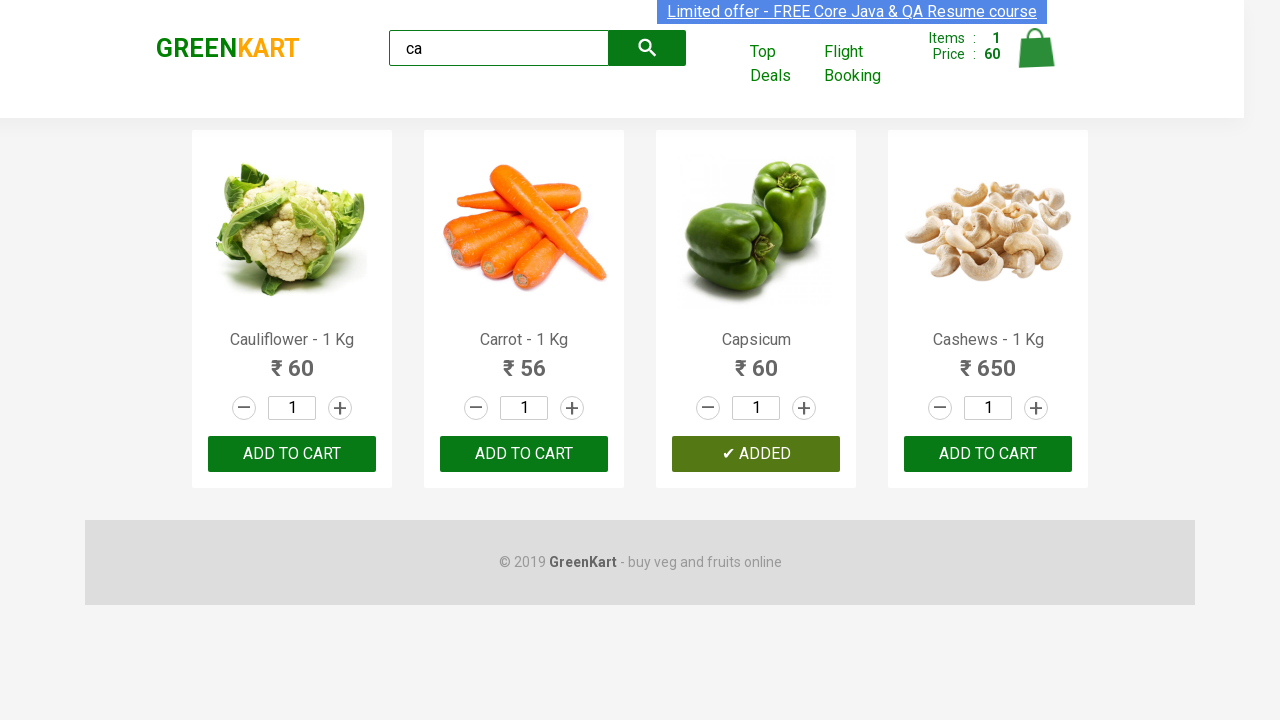

Found and clicked ADD TO CART button for Cashews product at index 3 at (988, 454) on .products .product >> nth=3 >> button
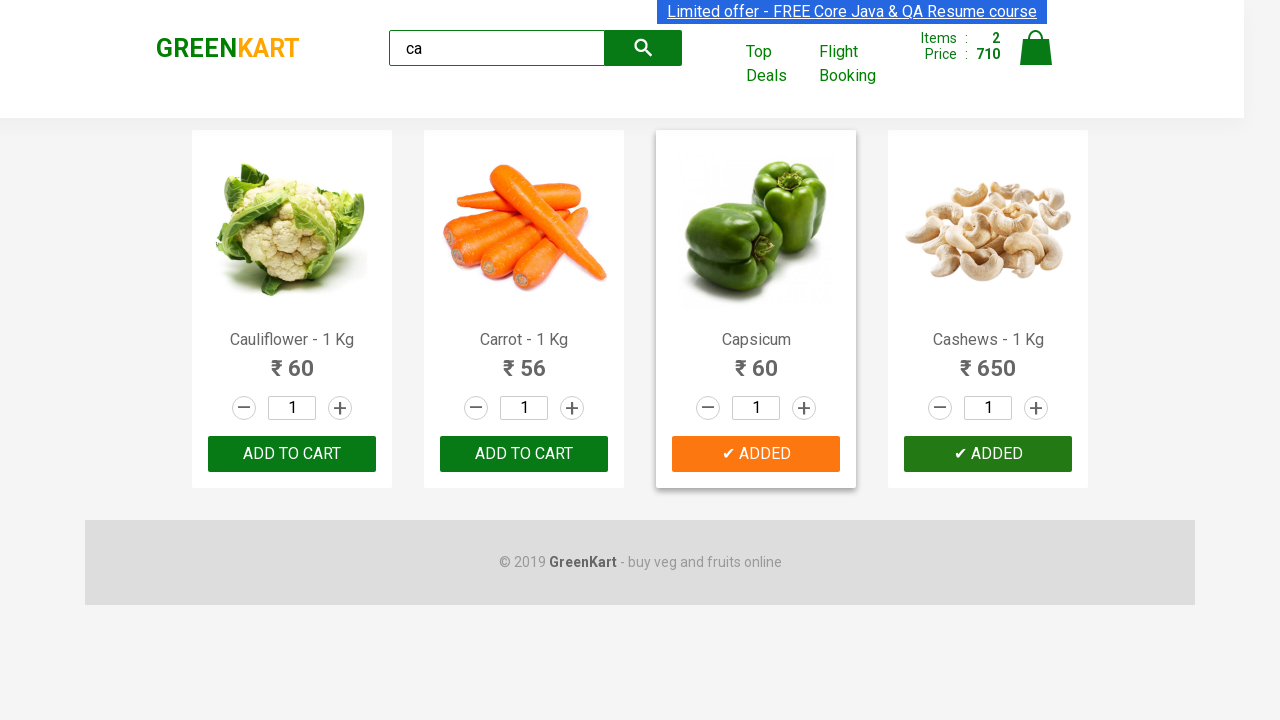

Retrieved brand text: GREENKART
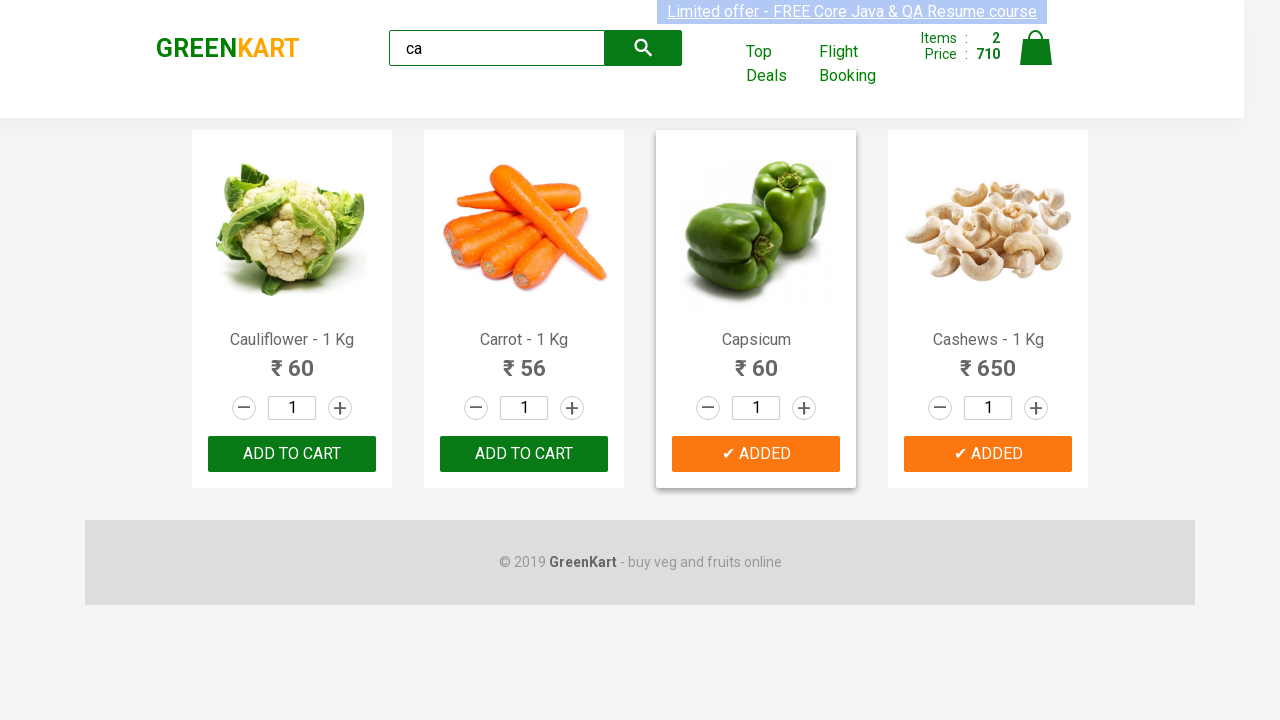

Verified that brand text is 'GREENKART'
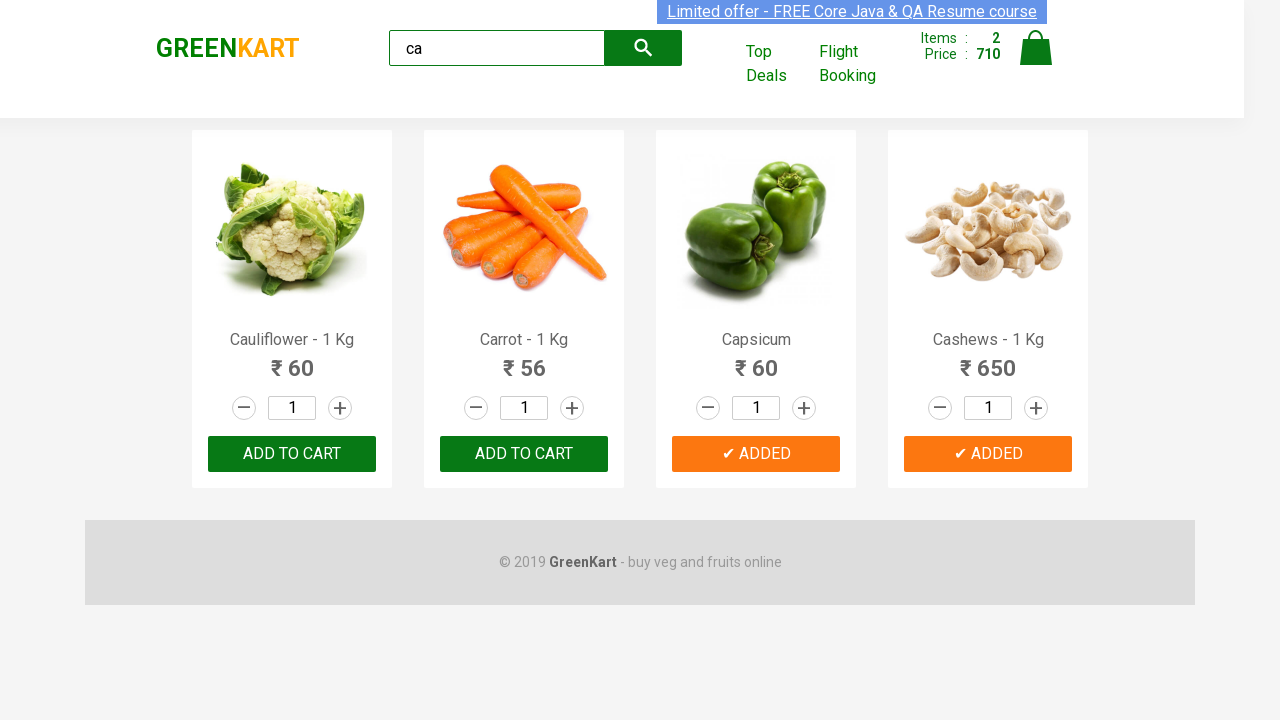

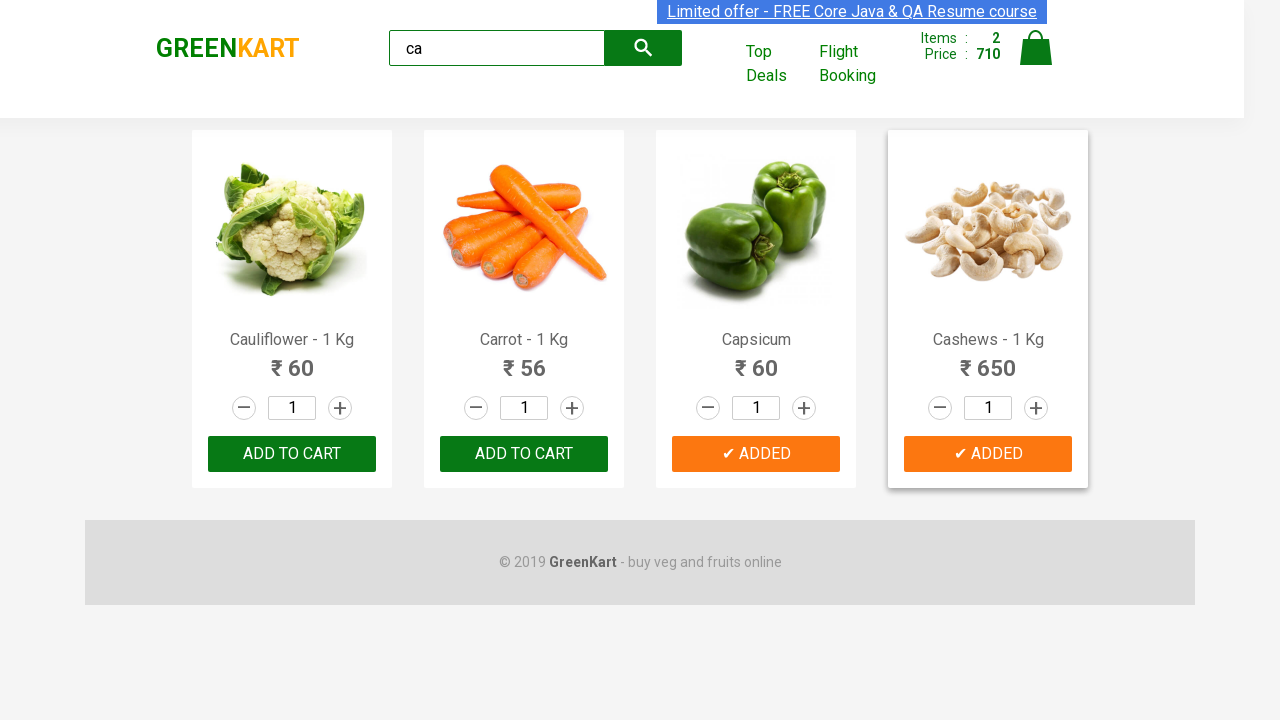